Tests checkbox functionality by verifying a Senior Citizen Discount checkbox is initially unchecked, clicking it, and verifying it becomes checked

Starting URL: https://rahulshettyacademy.com/dropdownsPractise/

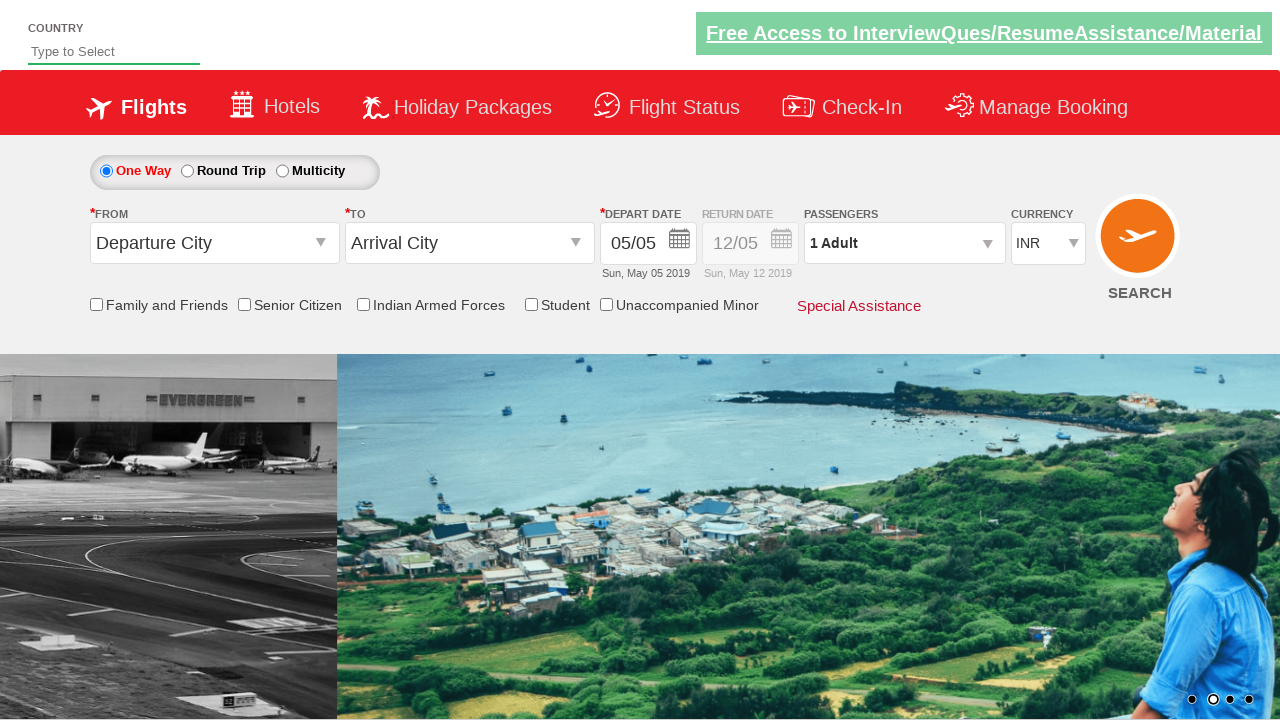

Navigated to flight booking page
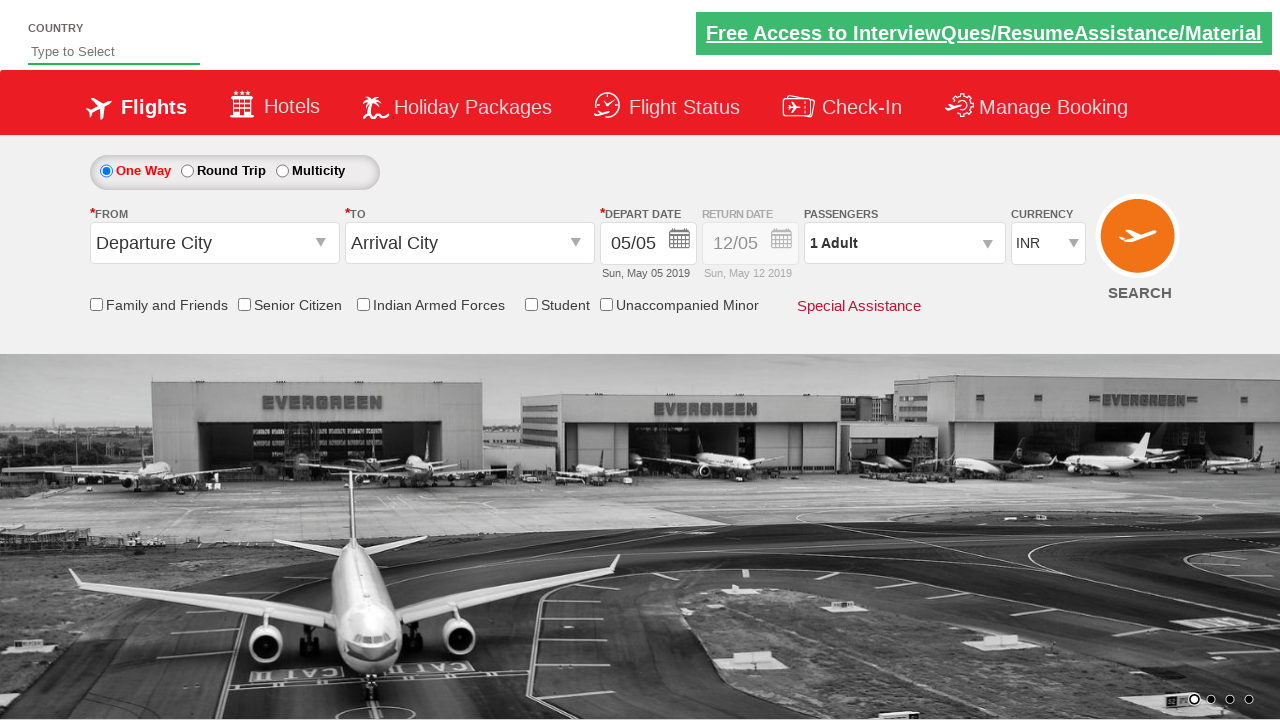

Located Senior Citizen Discount checkbox
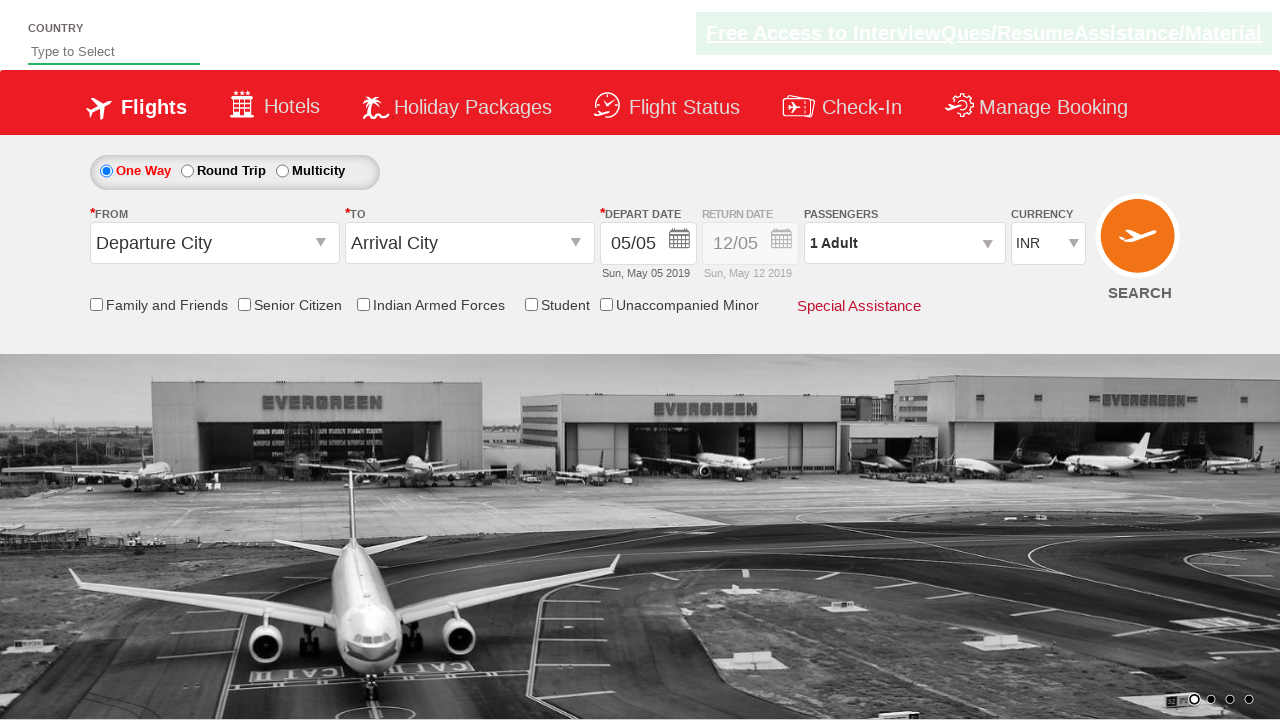

Verified Senior Citizen Discount checkbox is initially unchecked
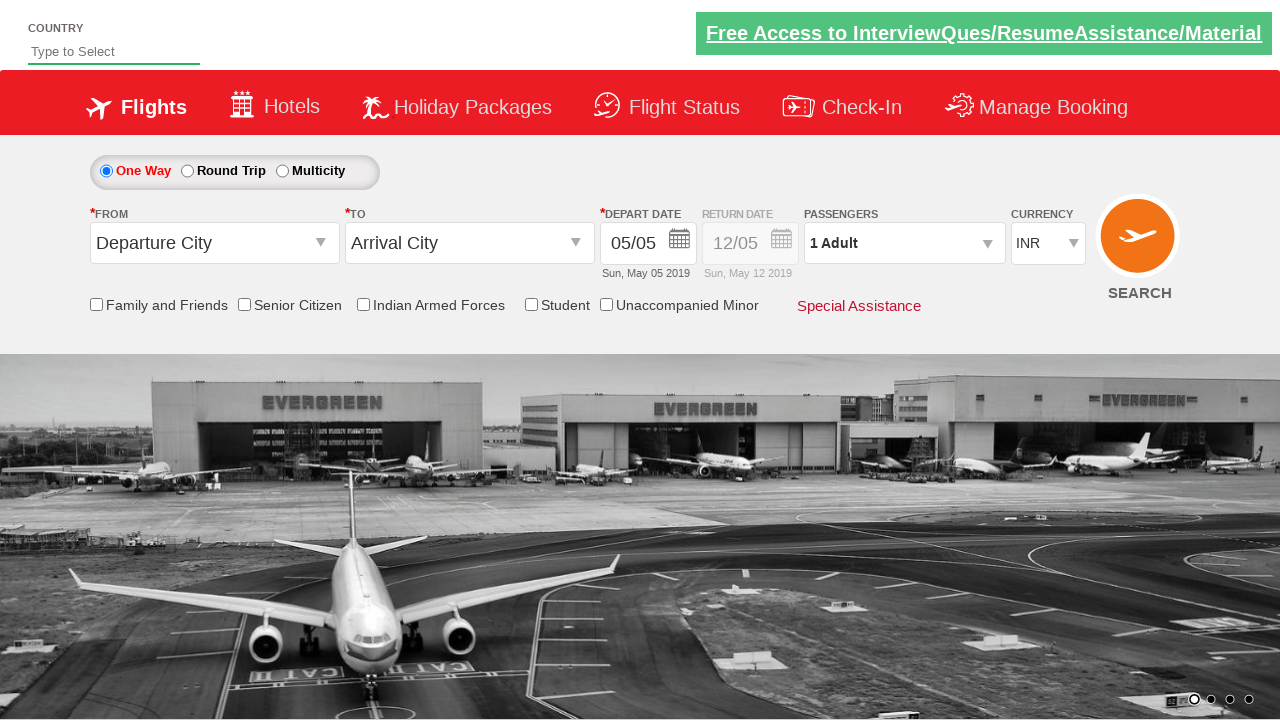

Clicked Senior Citizen Discount checkbox at (244, 304) on input[id*='SeniorCitizenDiscount']
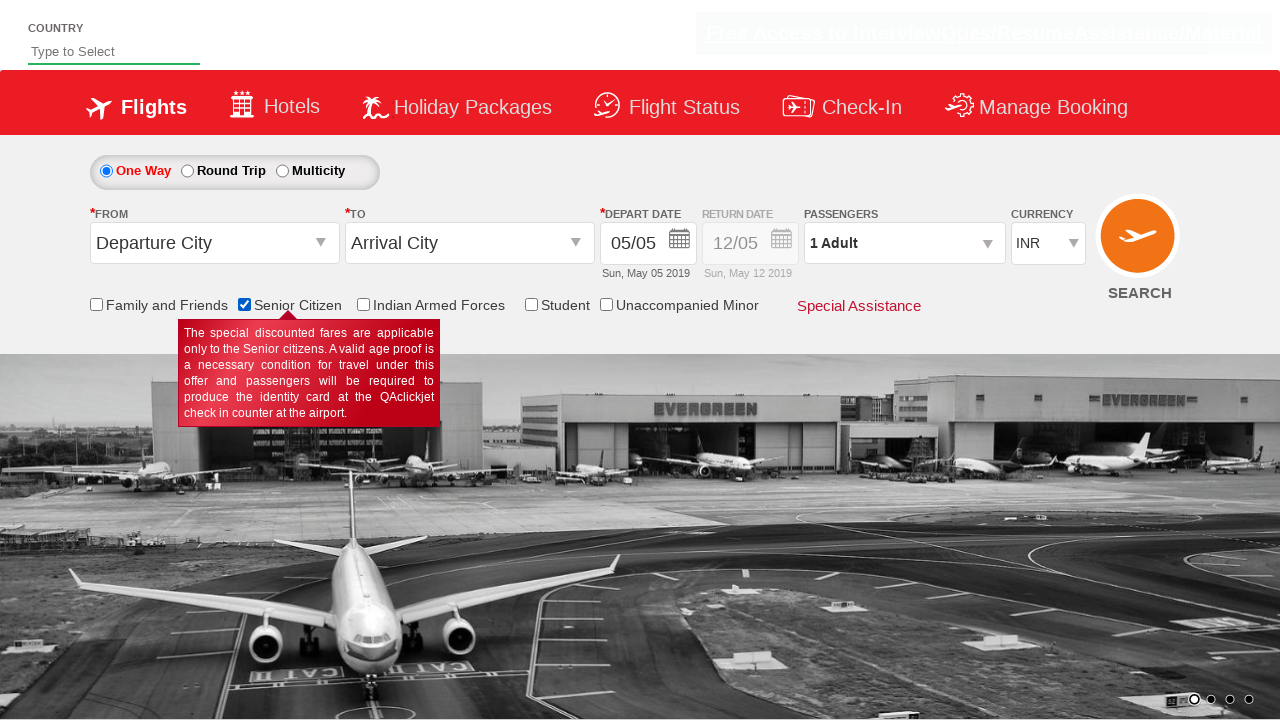

Verified Senior Citizen Discount checkbox is now checked
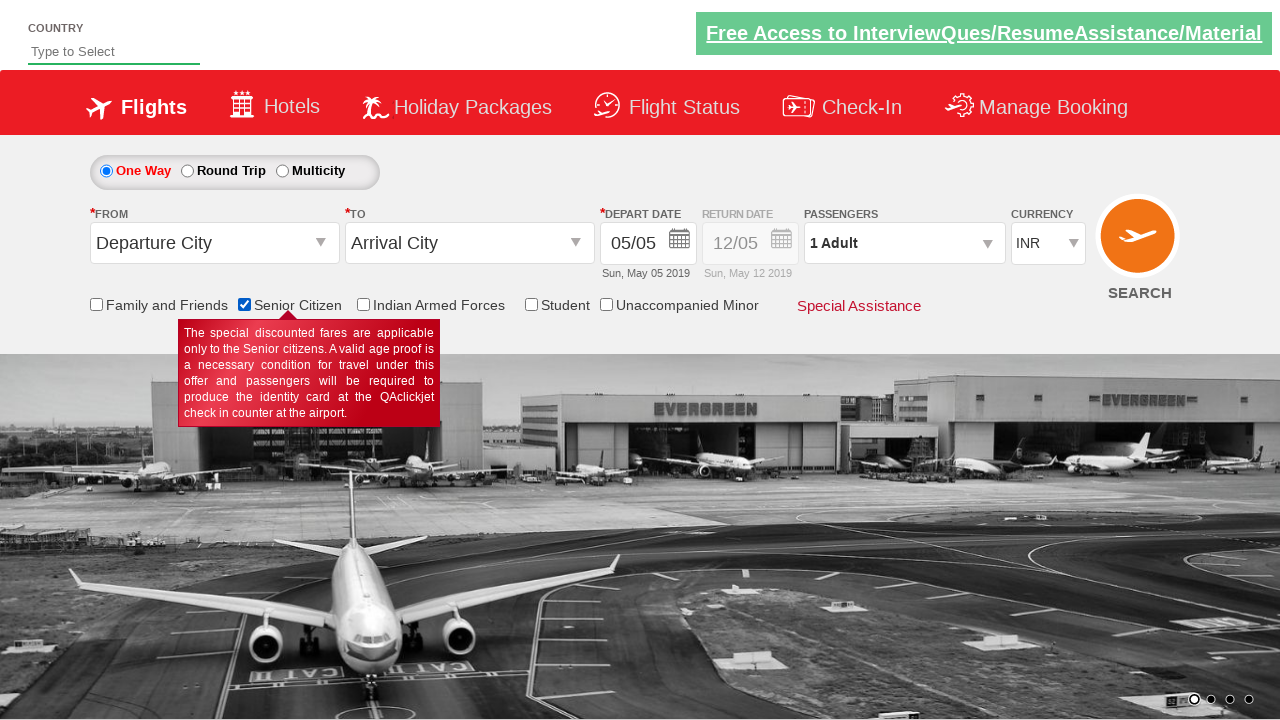

Verified page title is correct
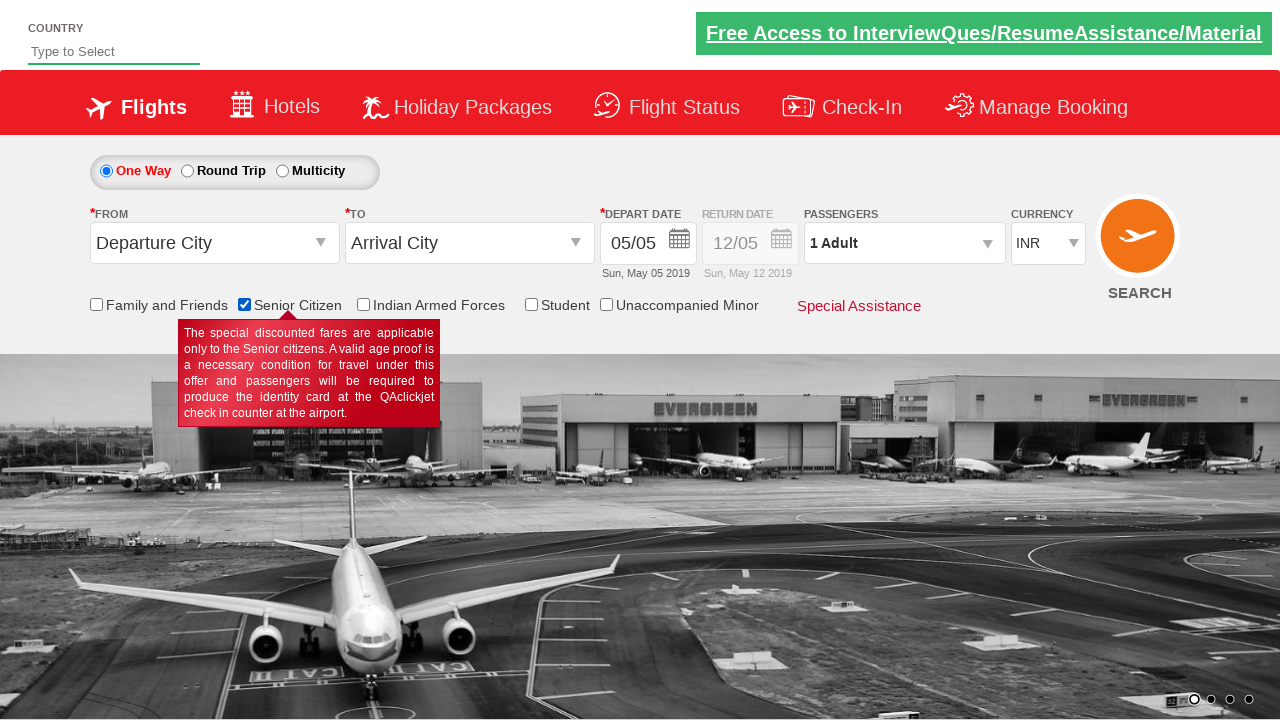

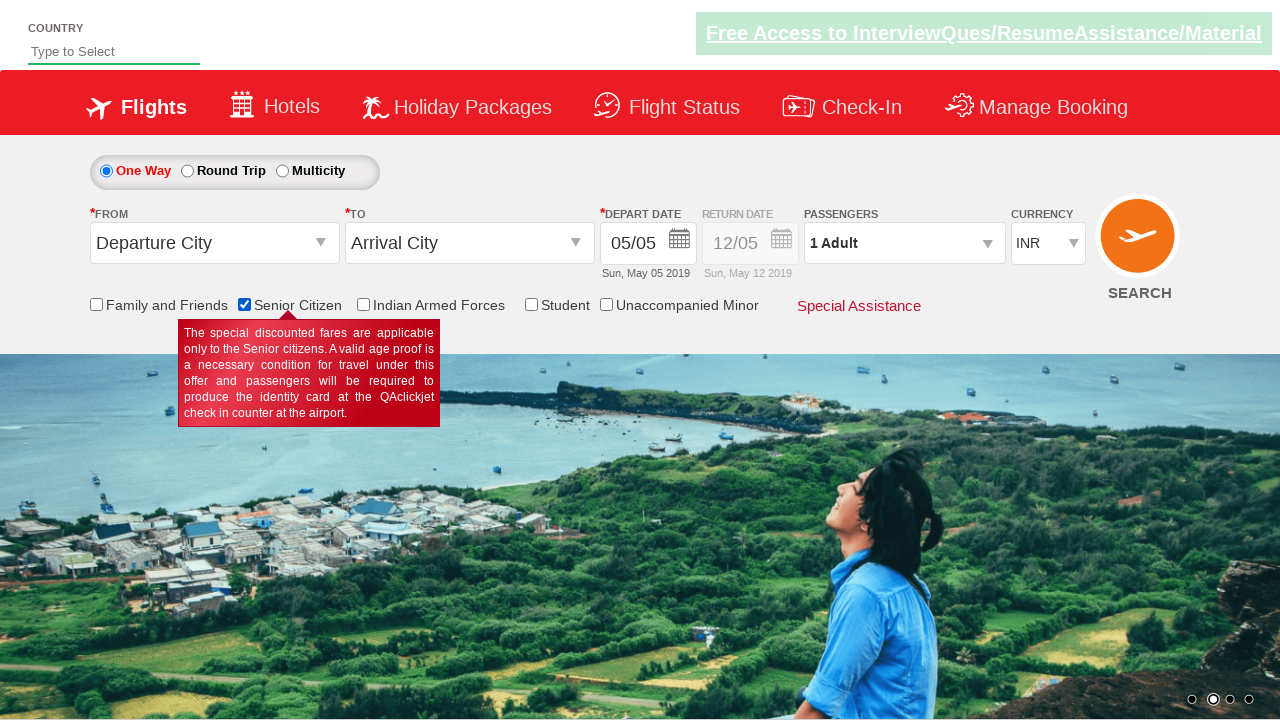